Tests a static dropdown with a select tag by selecting a currency value (AED) from a dropdown menu

Starting URL: https://rahulshettyacademy.com/dropdownsPractise/

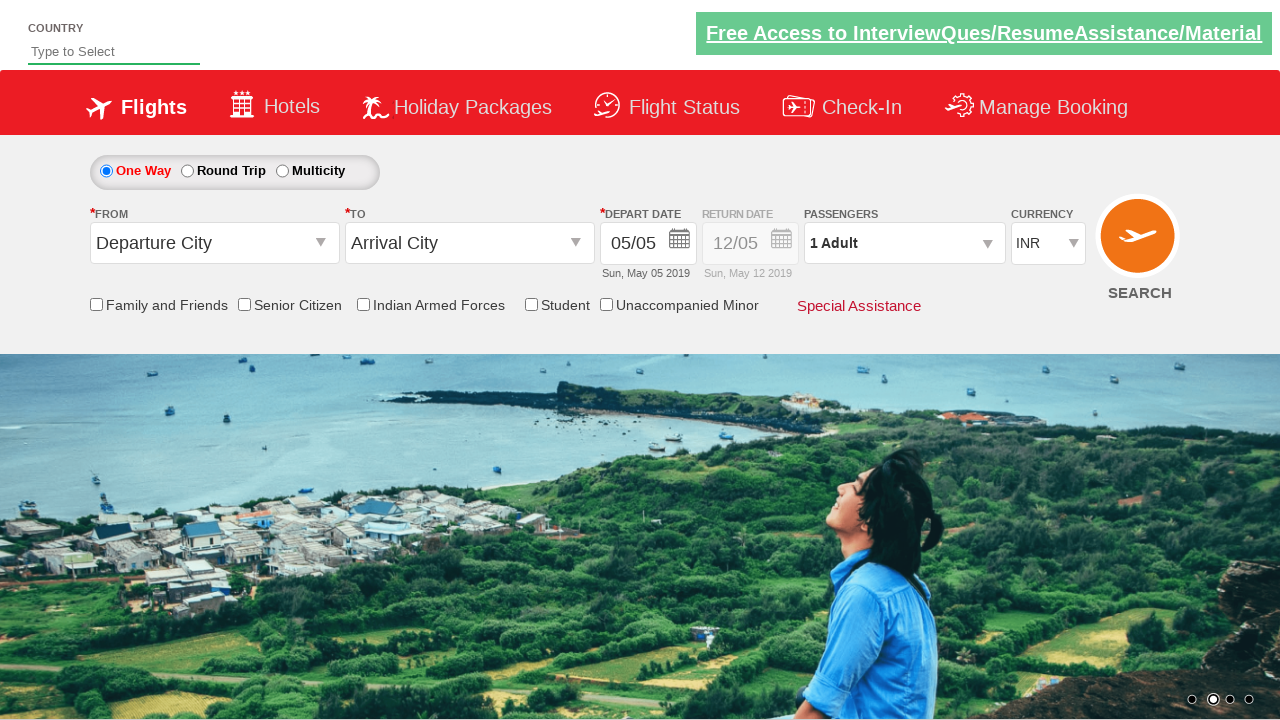

Navigated to dropdown practice page
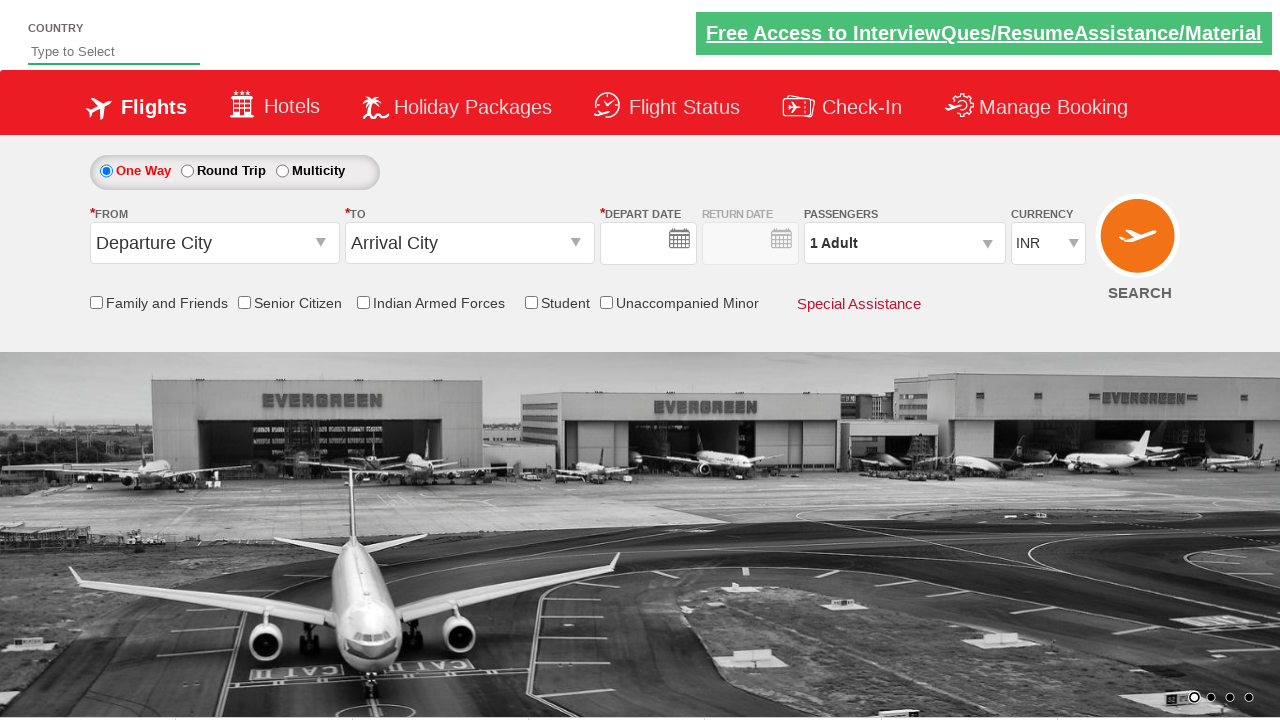

Selected AED currency from static dropdown on #ctl00_mainContent_DropDownListCurrency
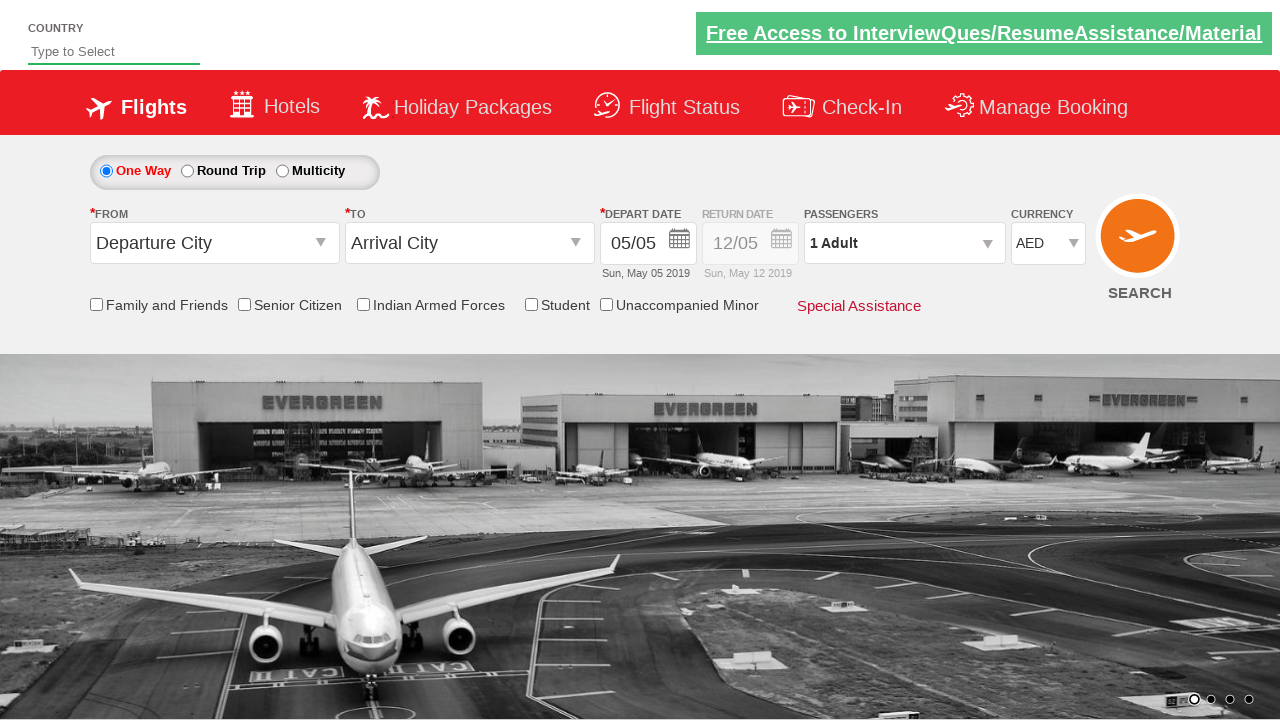

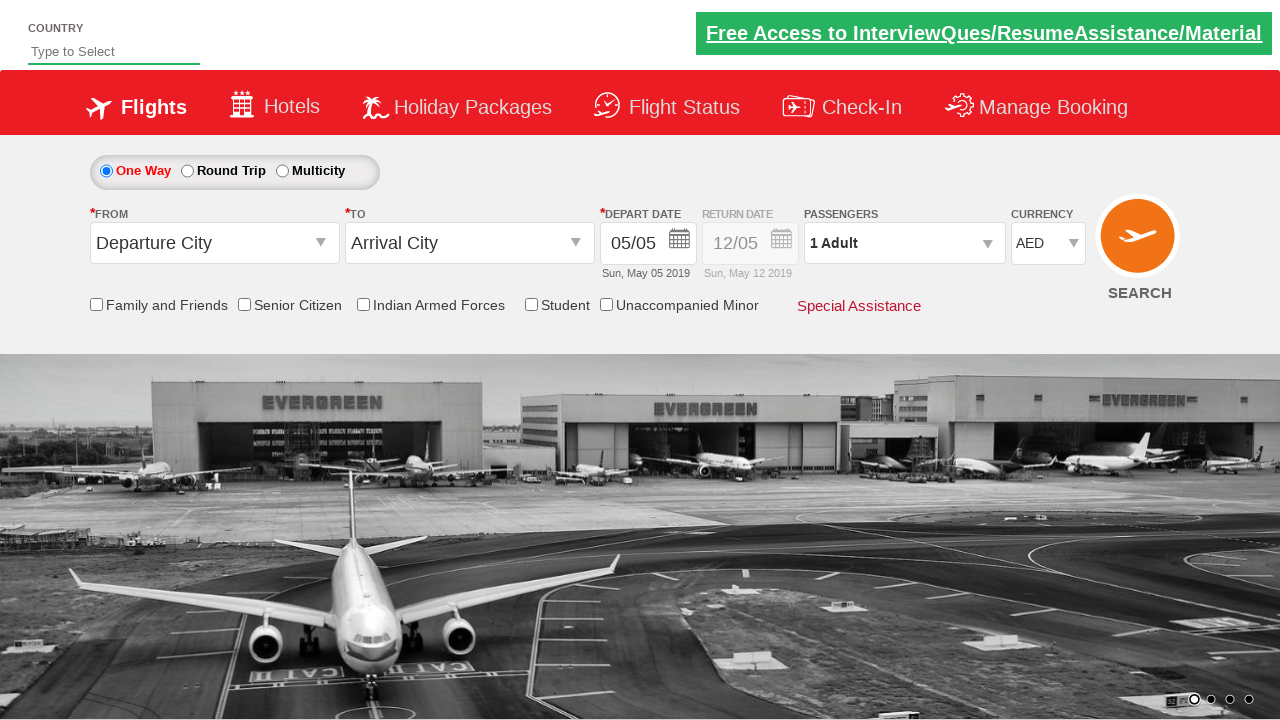